Tests window handling by navigating to a page, verifying text content, clicking a link that opens a new window, switching to the new window, and verifying its title.

Starting URL: https://the-internet.herokuapp.com/windows

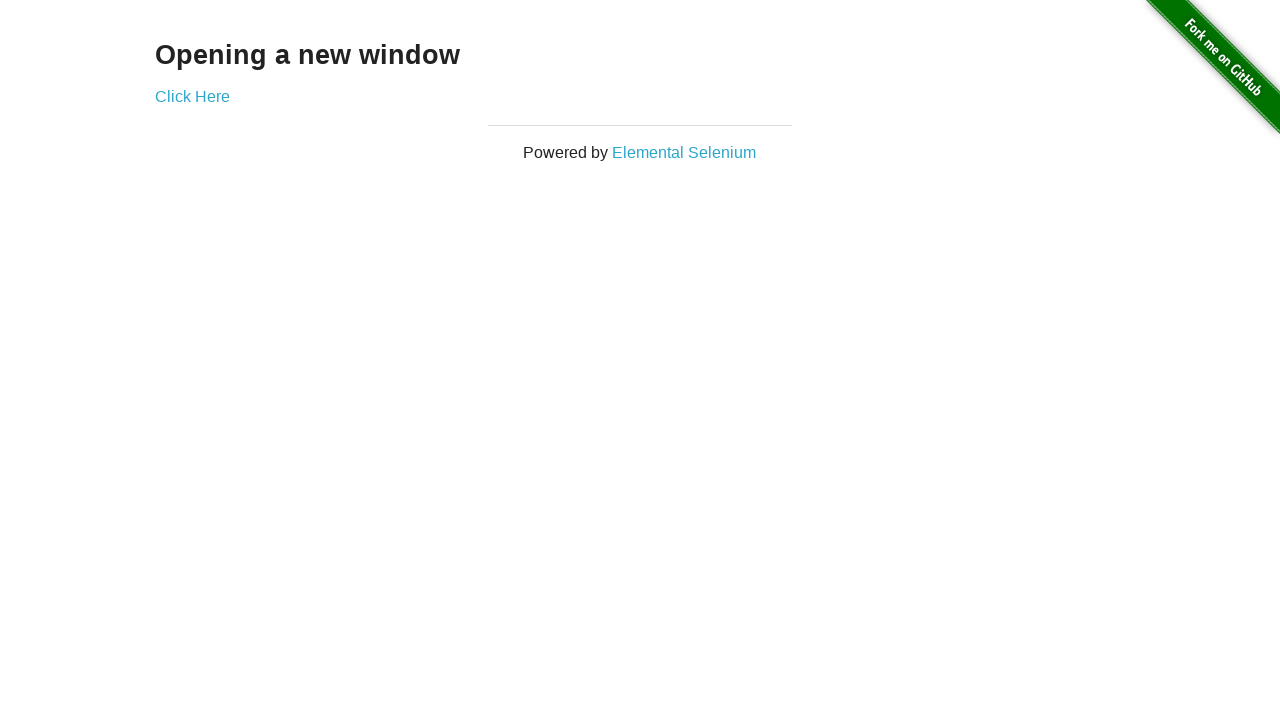

Located text element 'Opening a new window'
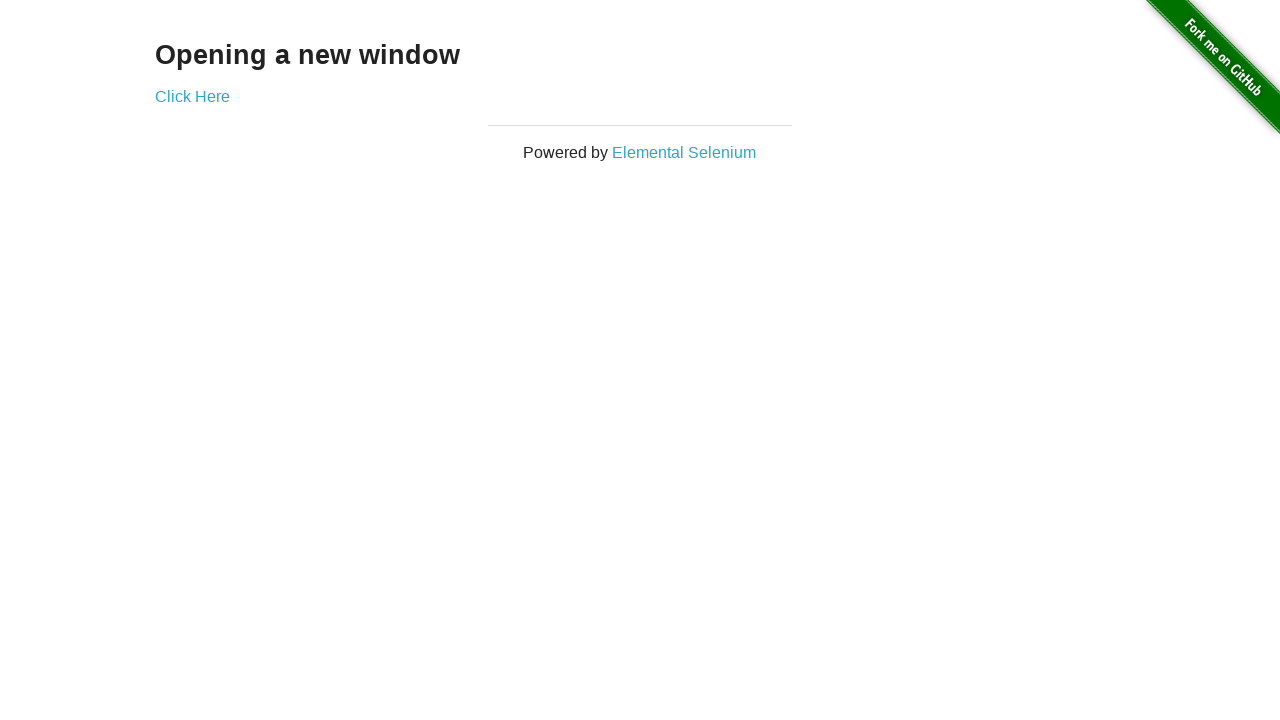

Verified text 'Opening a new window' is displayed
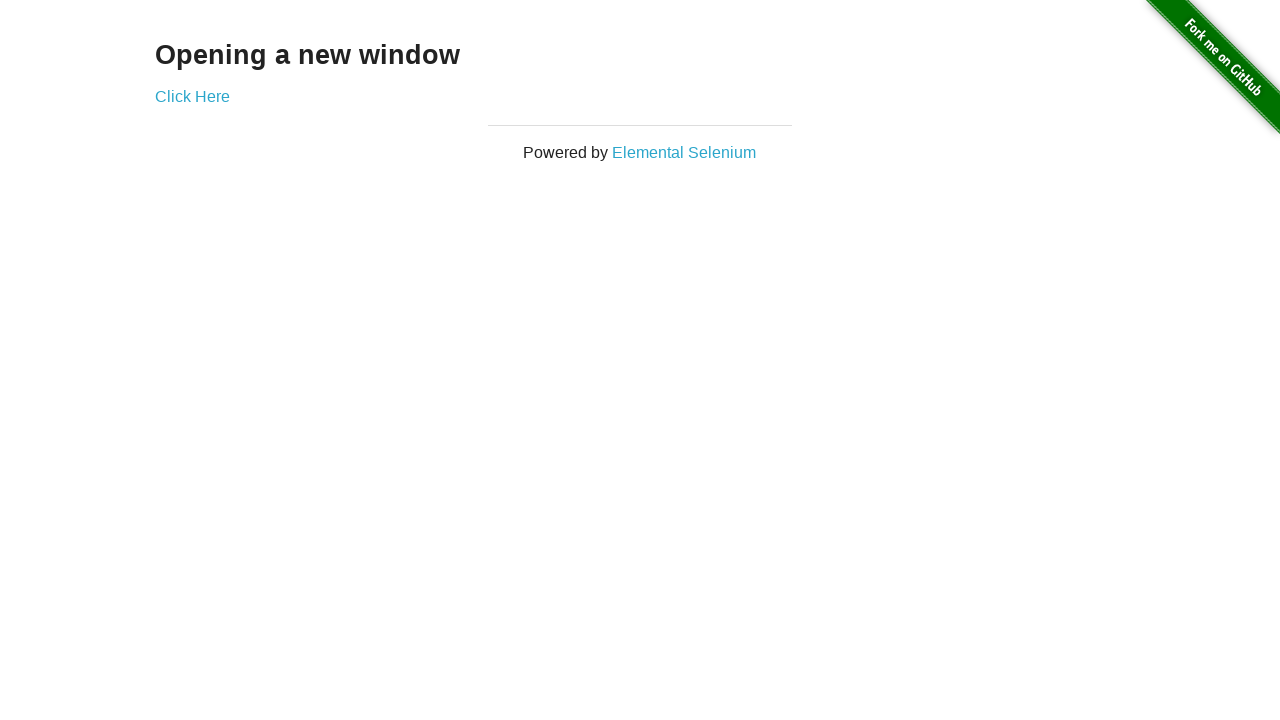

Verified page title is 'The Internet'
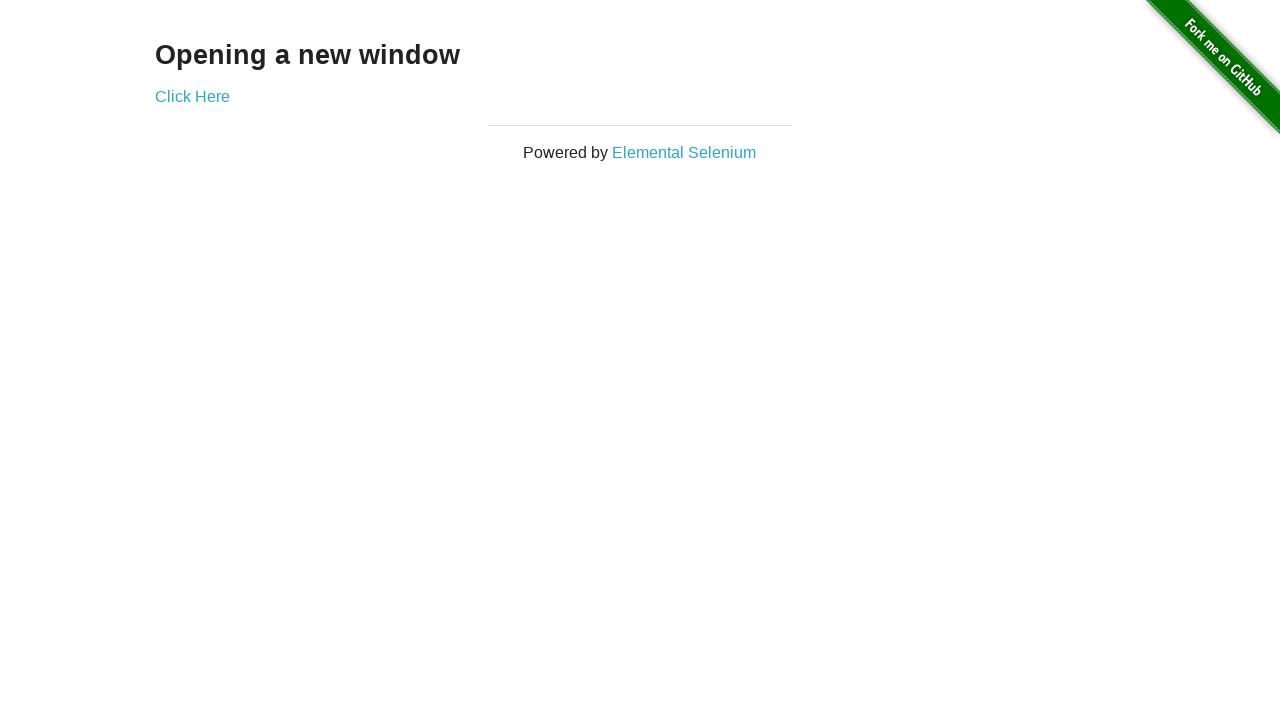

Clicked 'Click Here' link to open new window at (192, 96) on text=Click Here
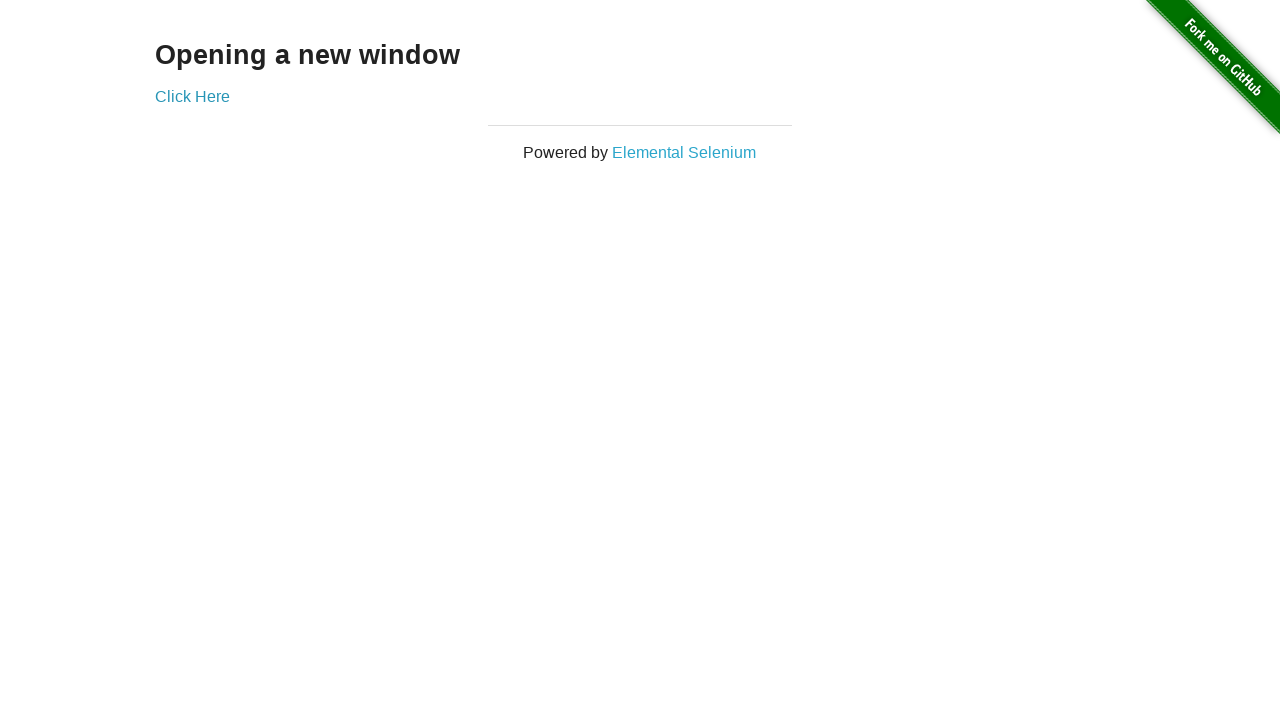

Captured new window/page object
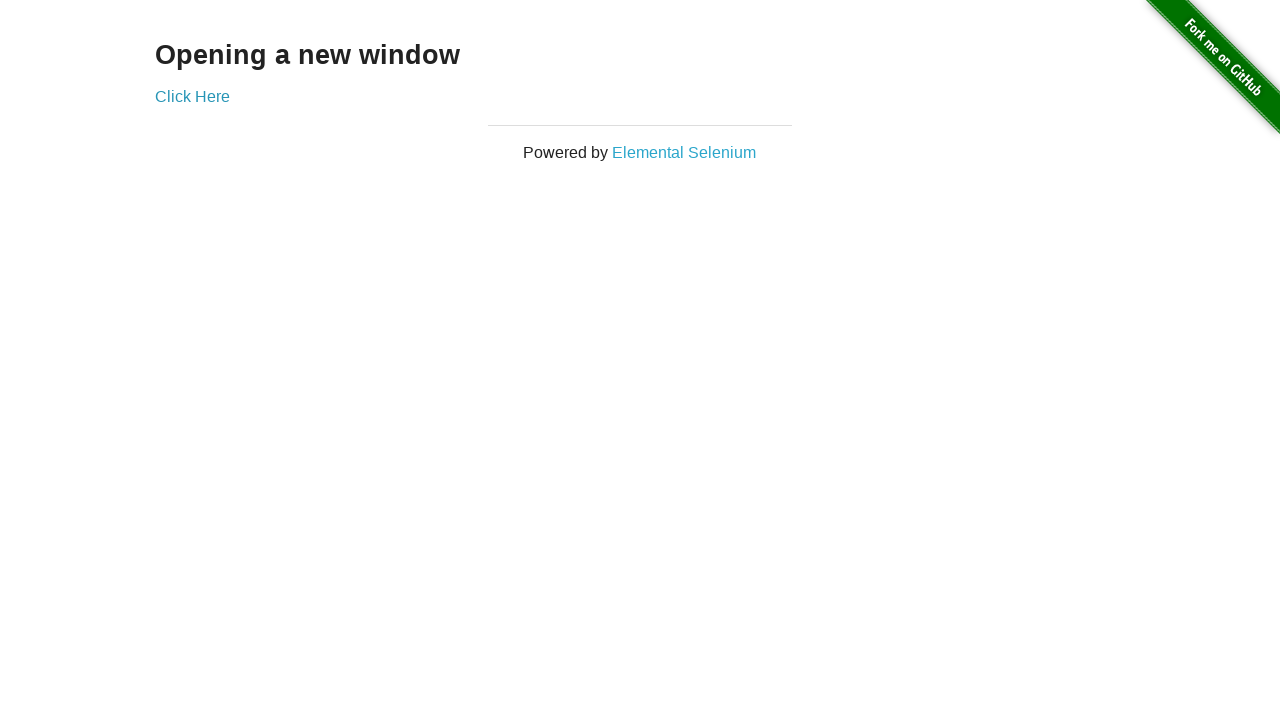

New window fully loaded
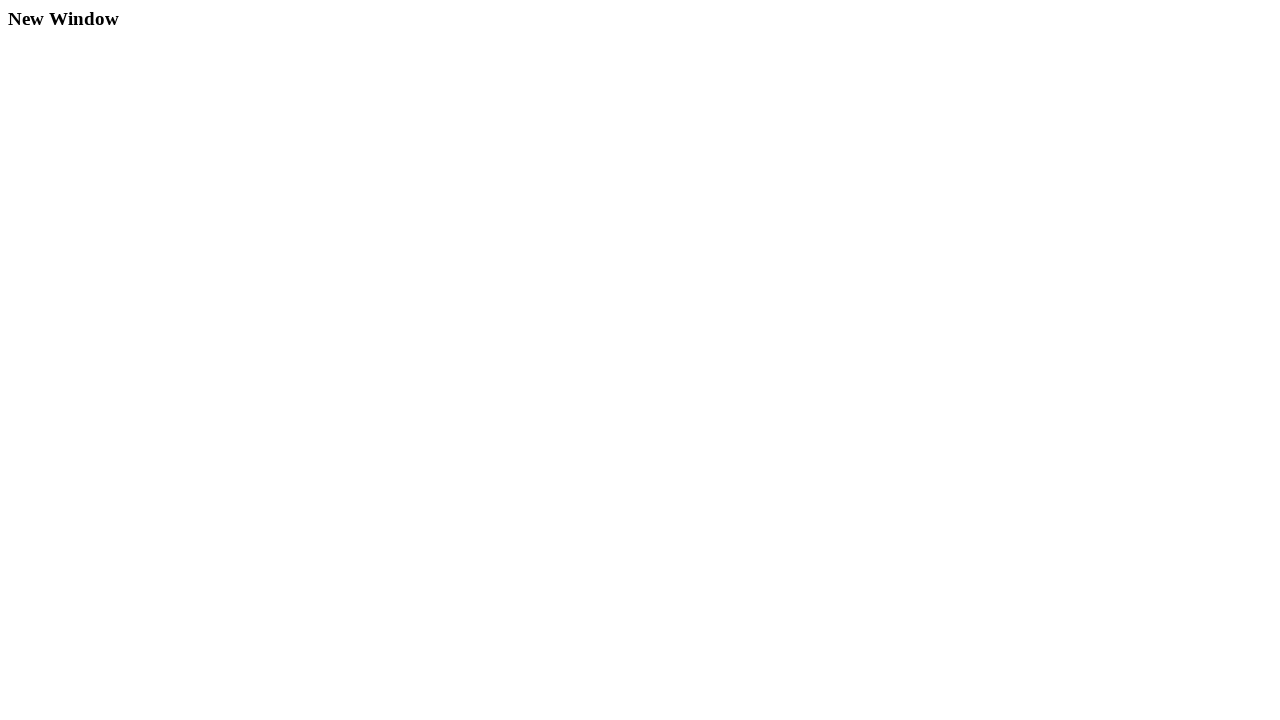

Verified new window title is 'New Window'
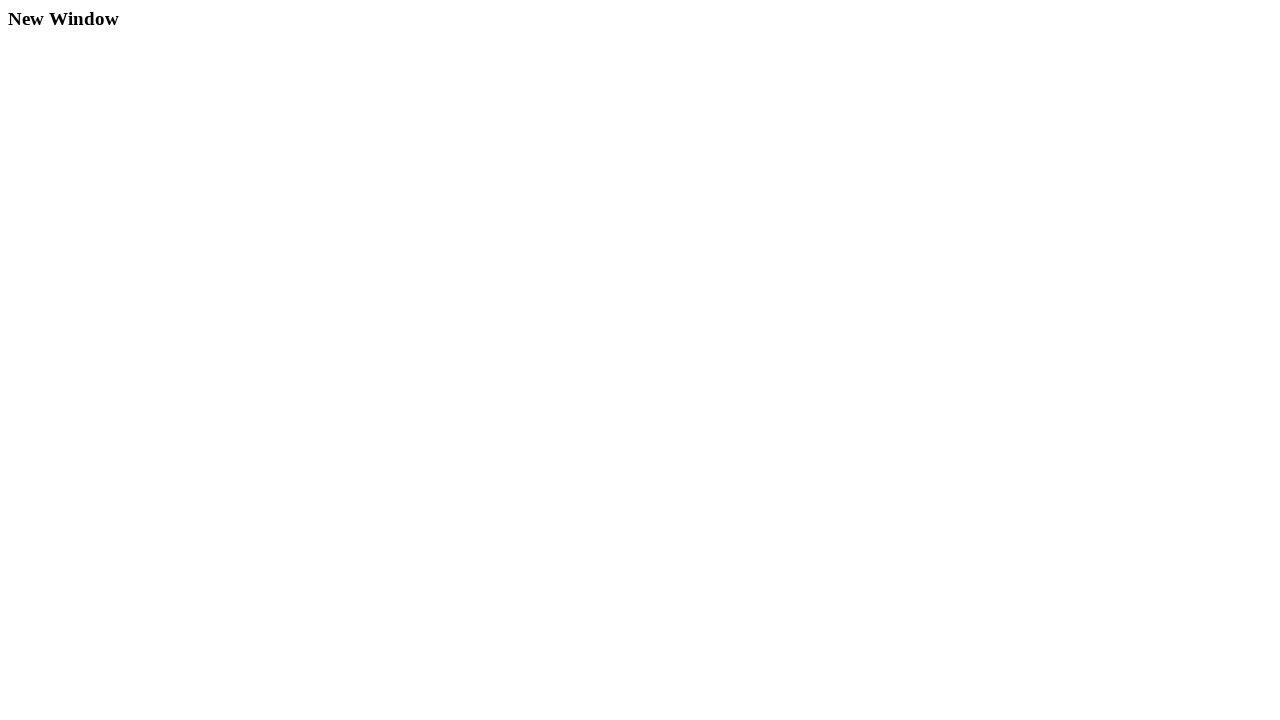

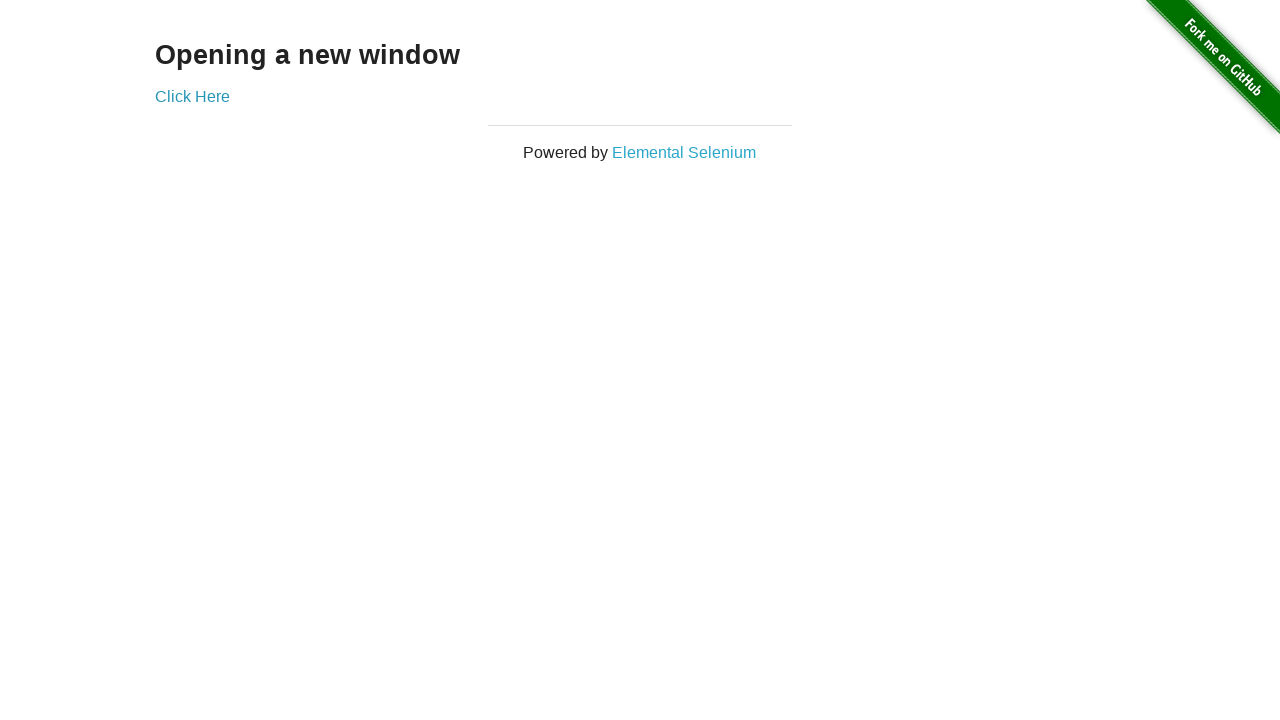